Navigates to the Etimad tender listing page, waits for tender cards to load, and clicks through pagination to view multiple pages of tenders

Starting URL: https://tenders.etimad.sa/Tender/AllTendersForVisitor?&MultipleSearch=&TenderCategory=&TenderActivityId=1&ReferenceNumber=&TenderNumber=&agency=&ConditionaBookletRange=&PublishDateId=5

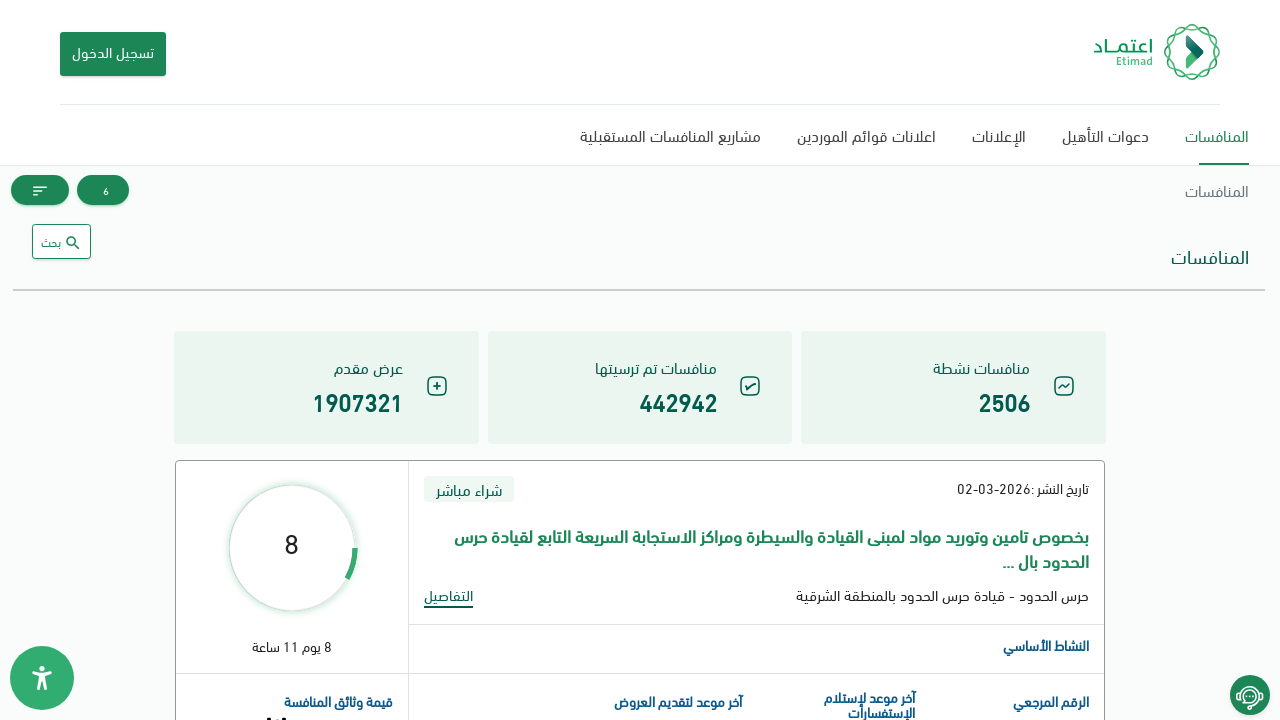

Waited 5 seconds for page to fully load and render
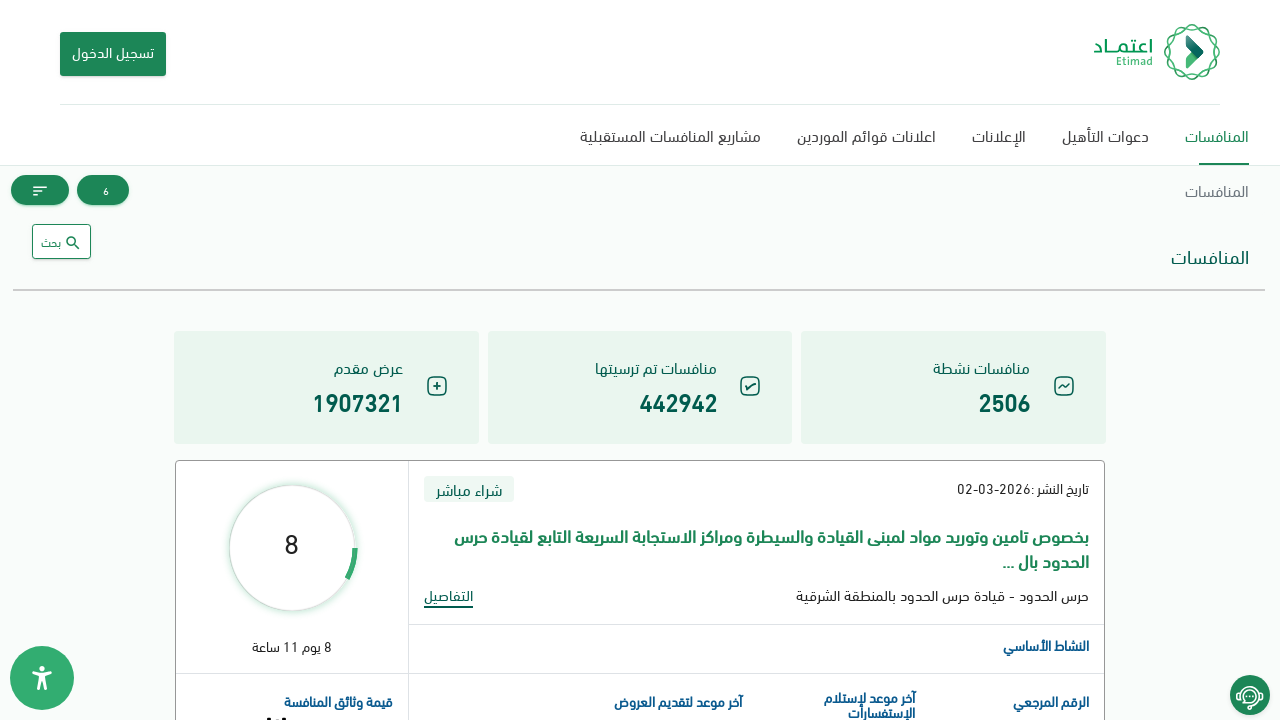

Tender cards loaded and became visible
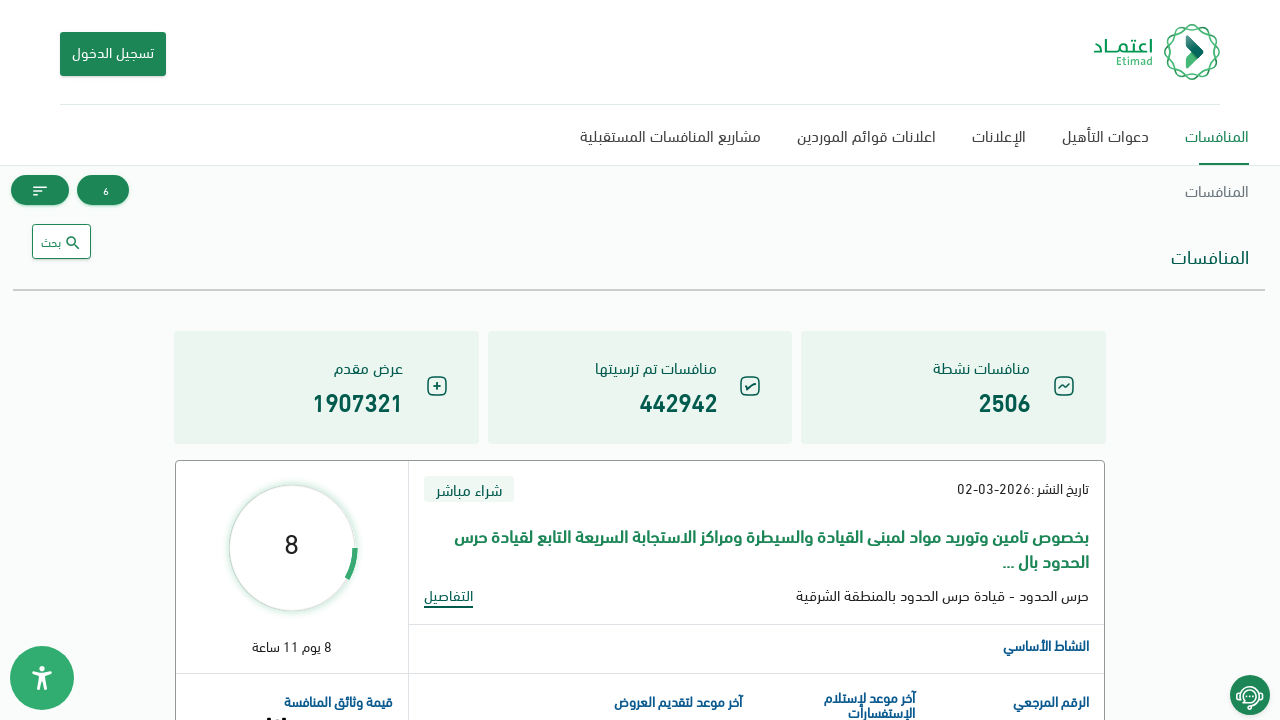

Clicked next page button to navigate pagination at (586, 360) on button.page-link[aria-label='Next']
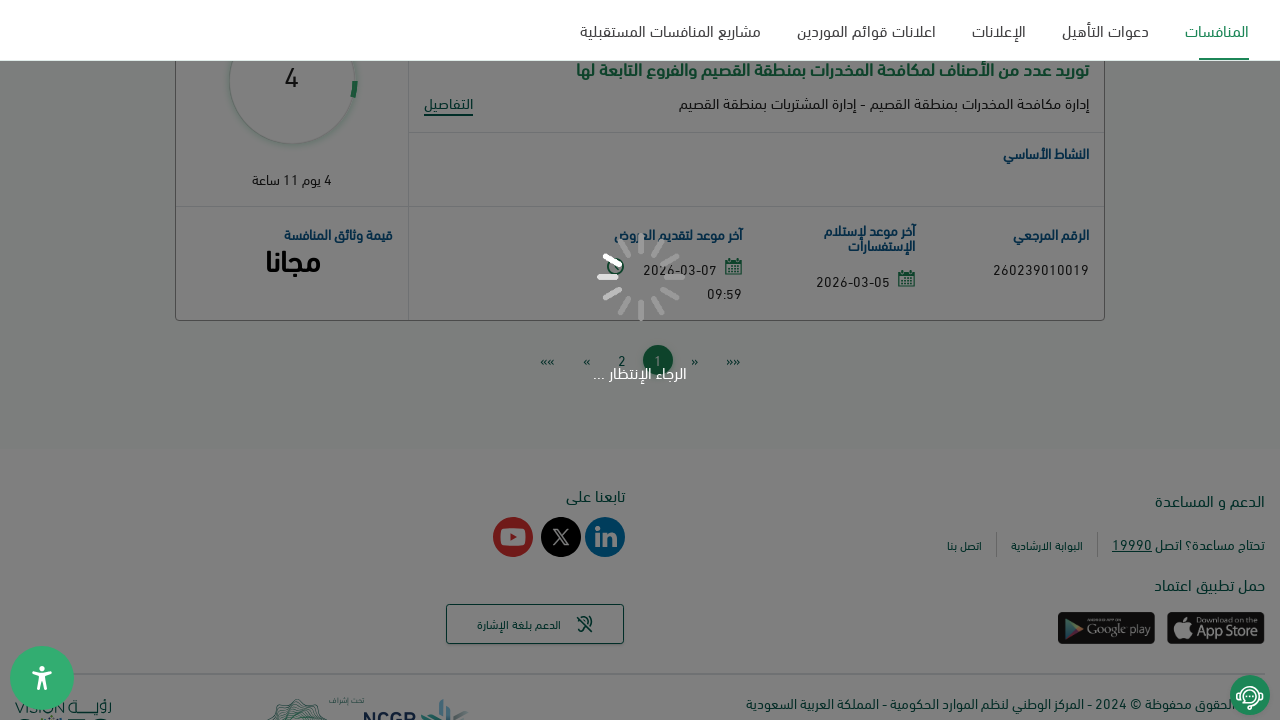

Waited 3 seconds for next page to load
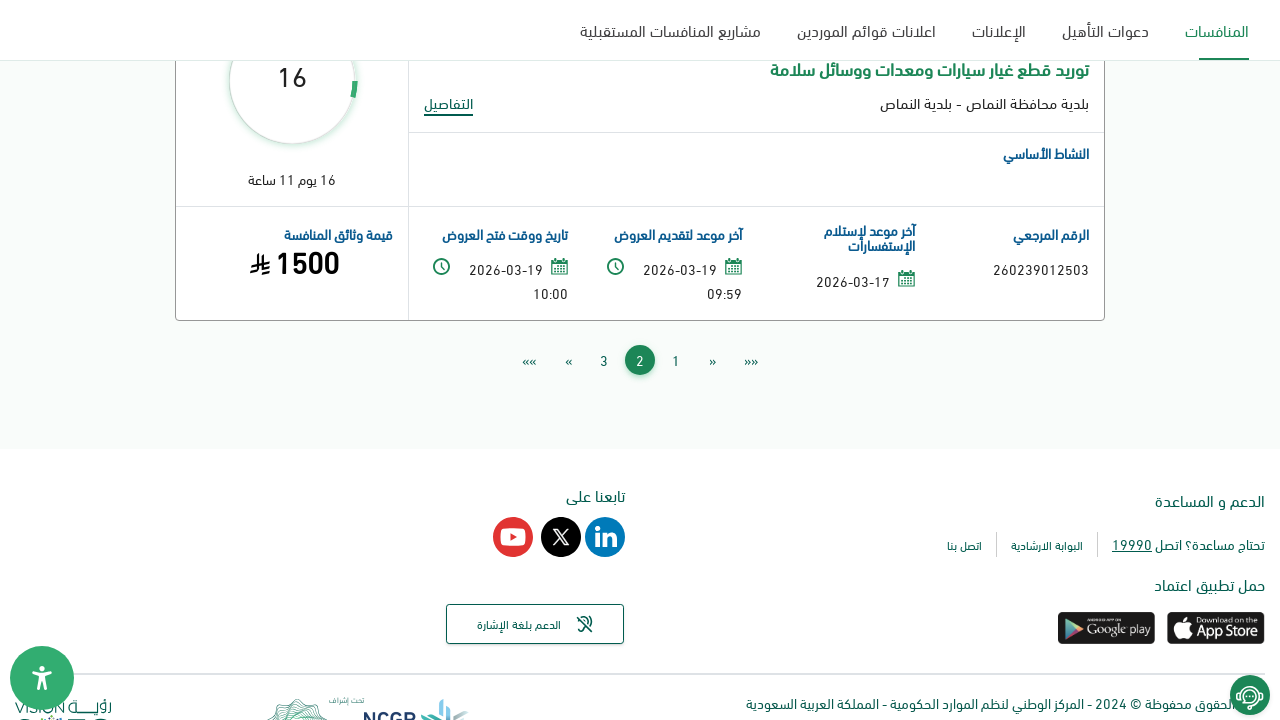

Verified tender cards are visible on the next page
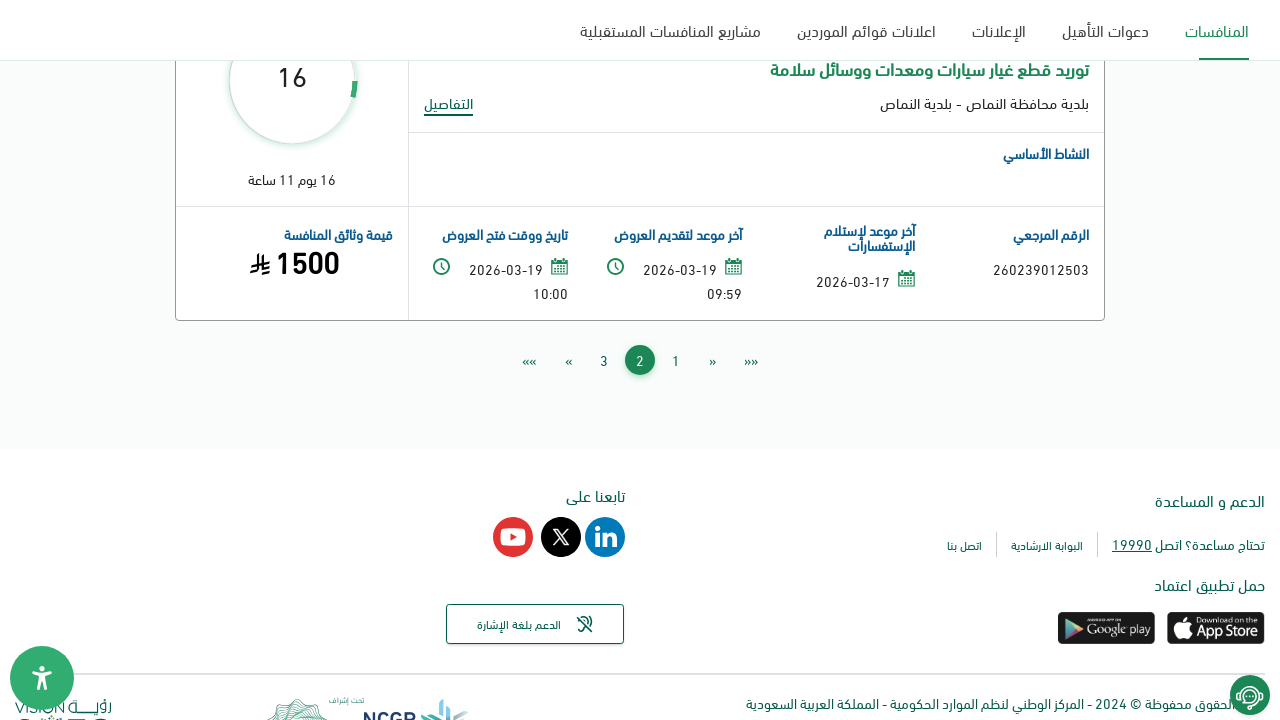

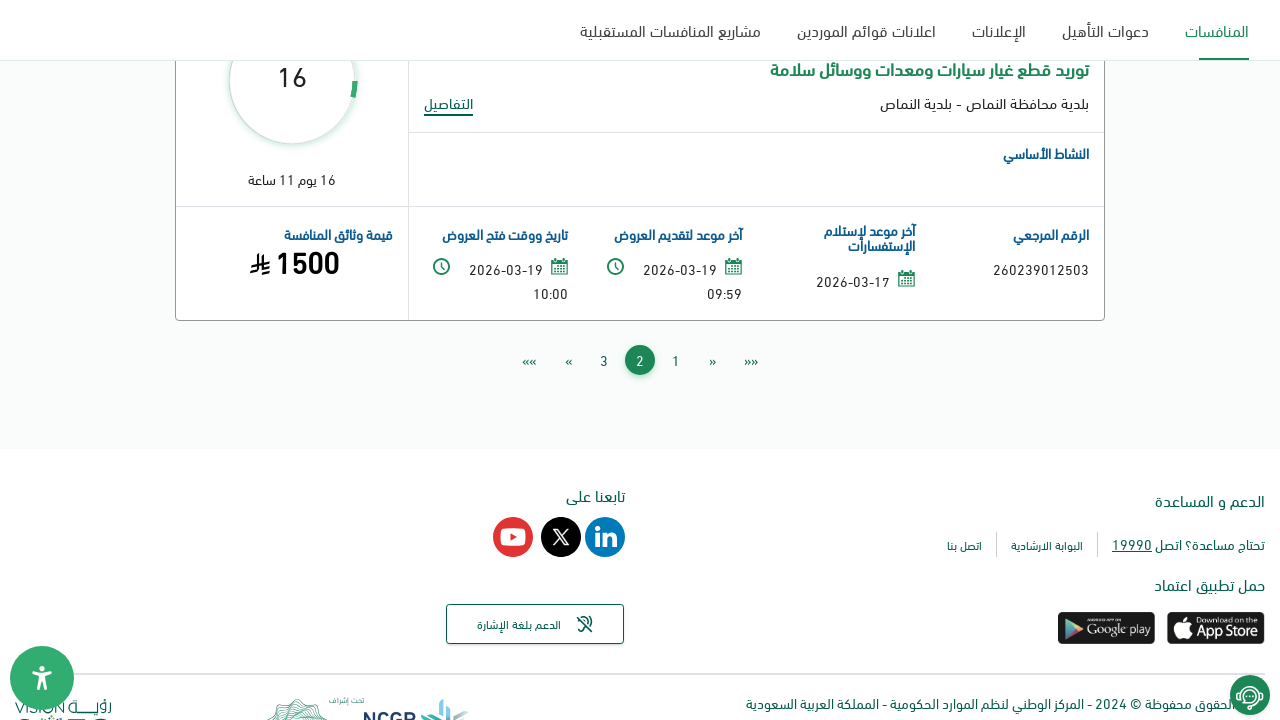